Tests a registration form by filling in first name, last name, and email fields, then submitting the form and verifying the success message is displayed.

Starting URL: http://suninjuly.github.io/registration1.html

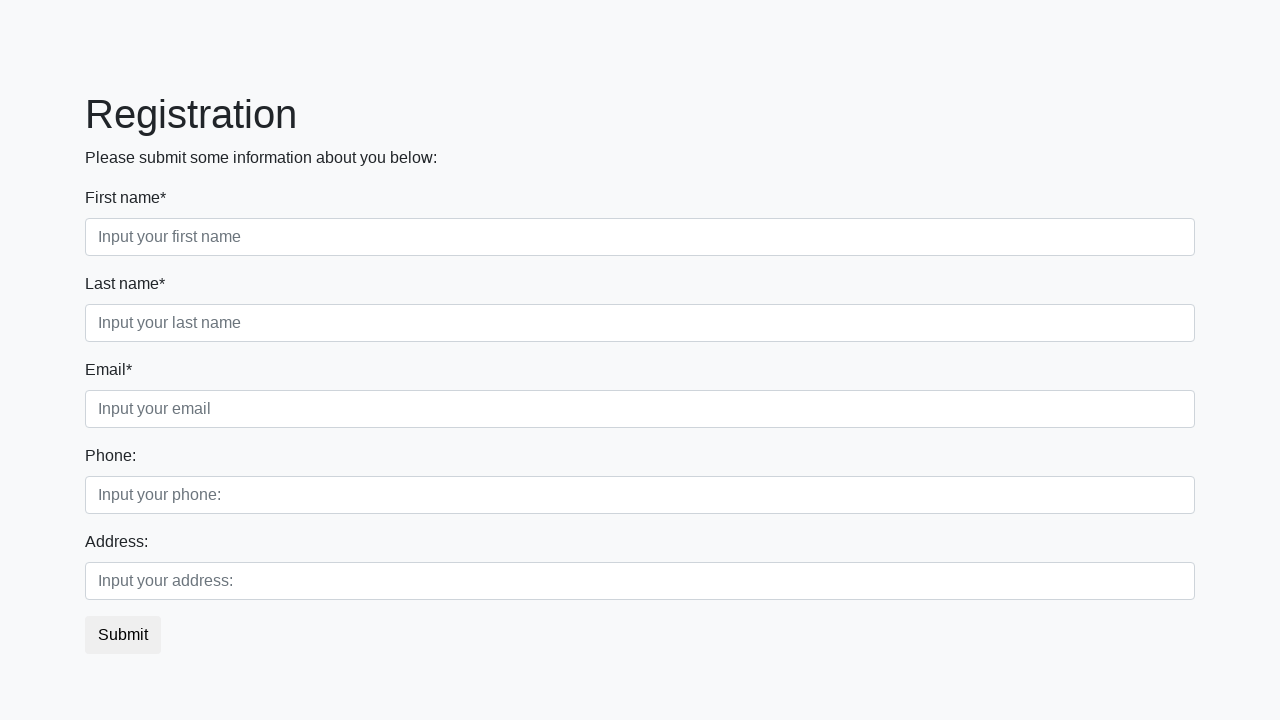

Filled first name field with 'Михаил' on input[placeholder='Input your first name']
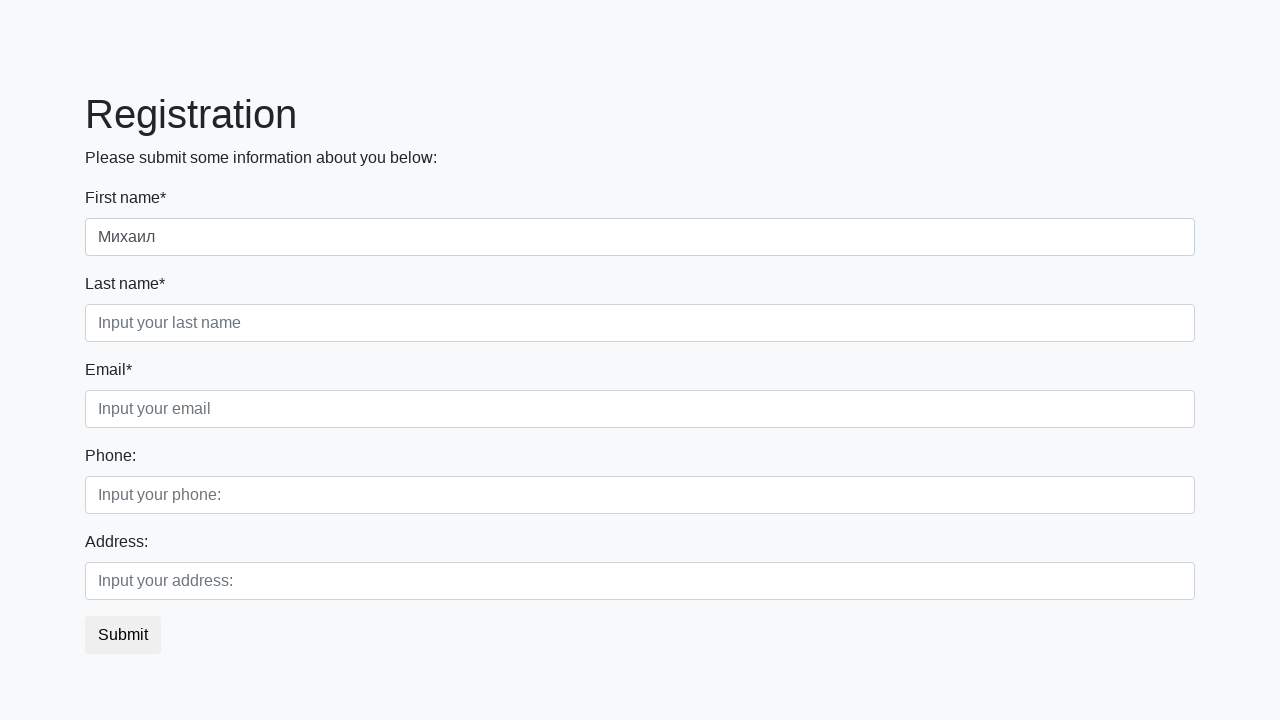

Filled last name field with 'Смирнов' on input[placeholder='Input your last name']
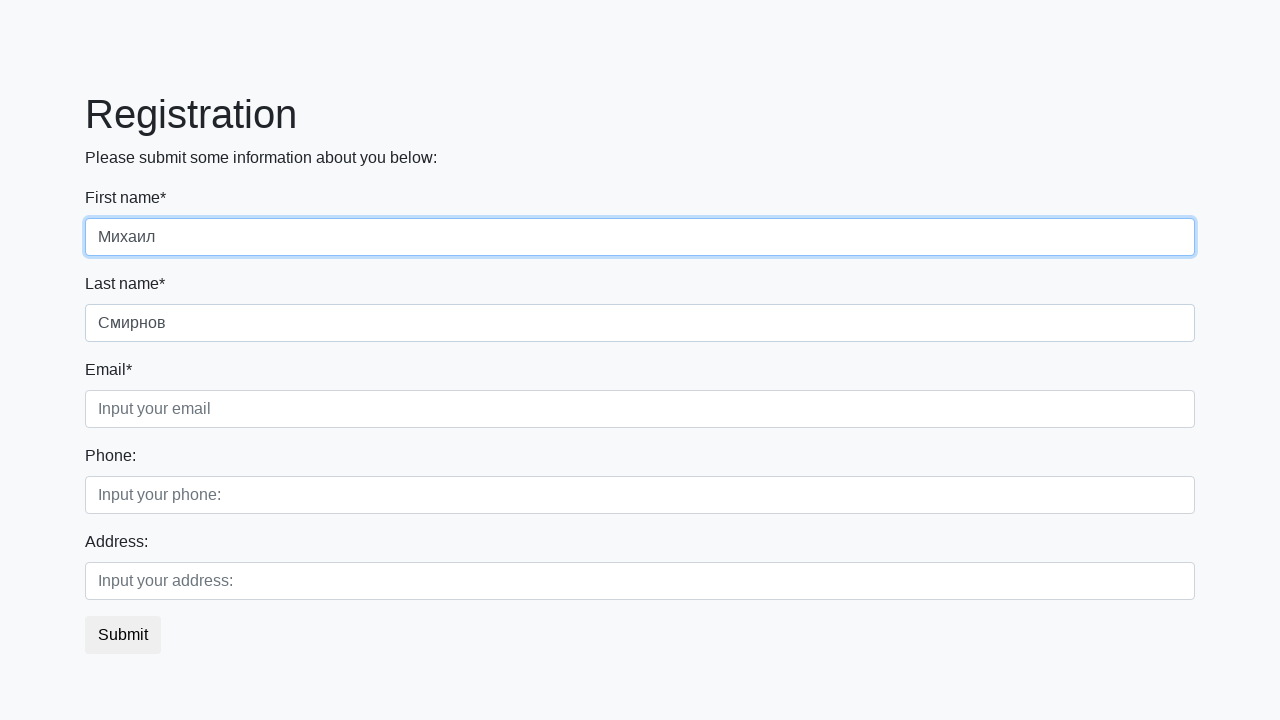

Filled email field with 'm@mail.ru' on input[placeholder='Input your email']
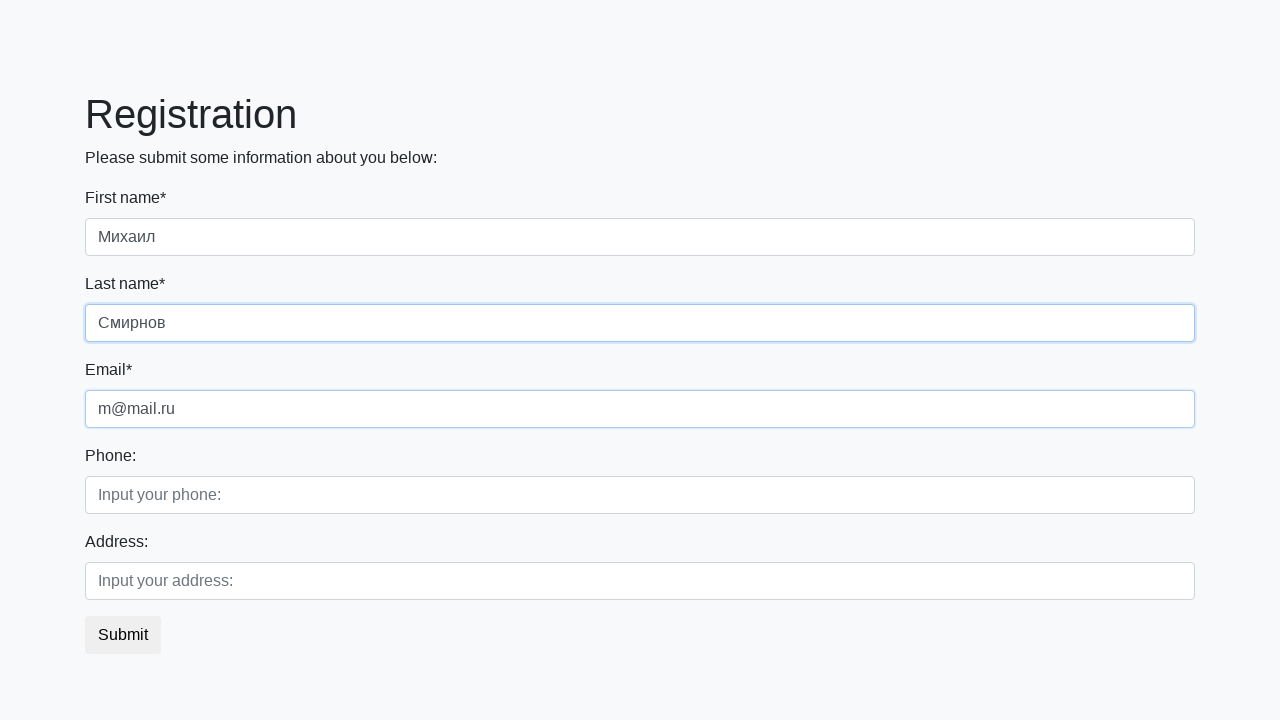

Clicked submit button to register at (123, 635) on button.btn
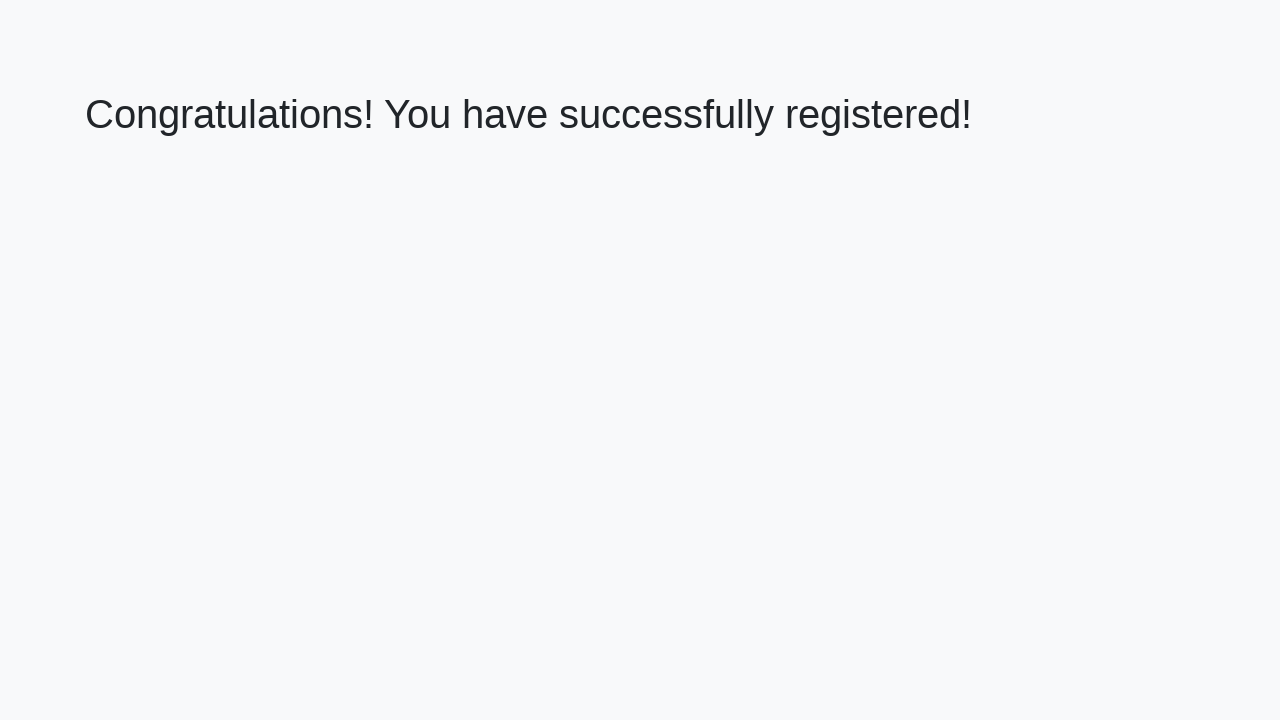

Success message heading appeared
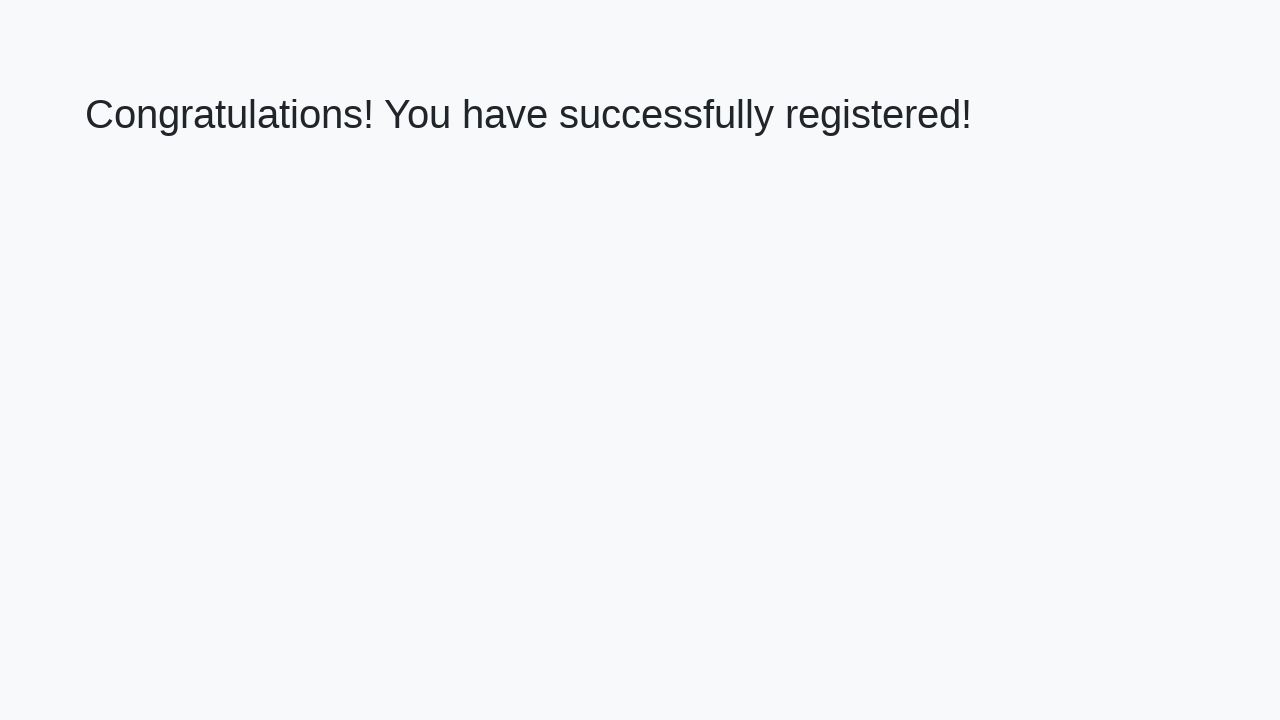

Retrieved success message text
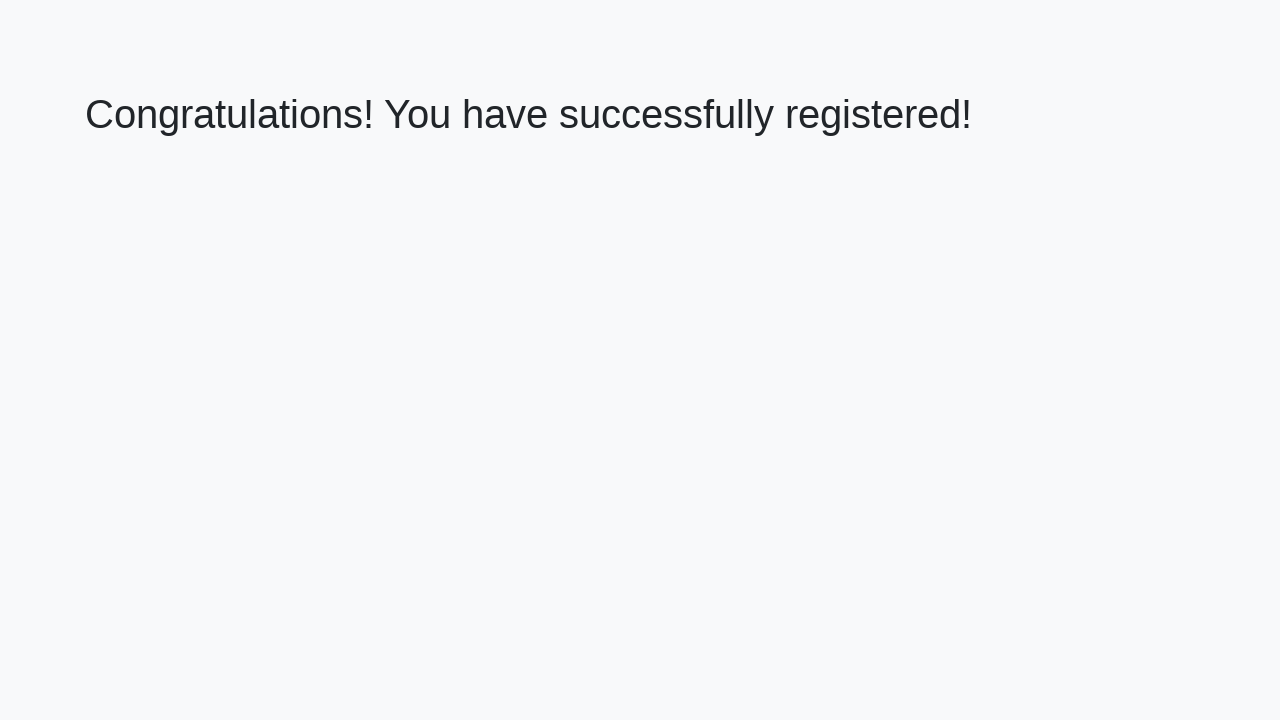

Verified success message: 'Congratulations! You have successfully registered!'
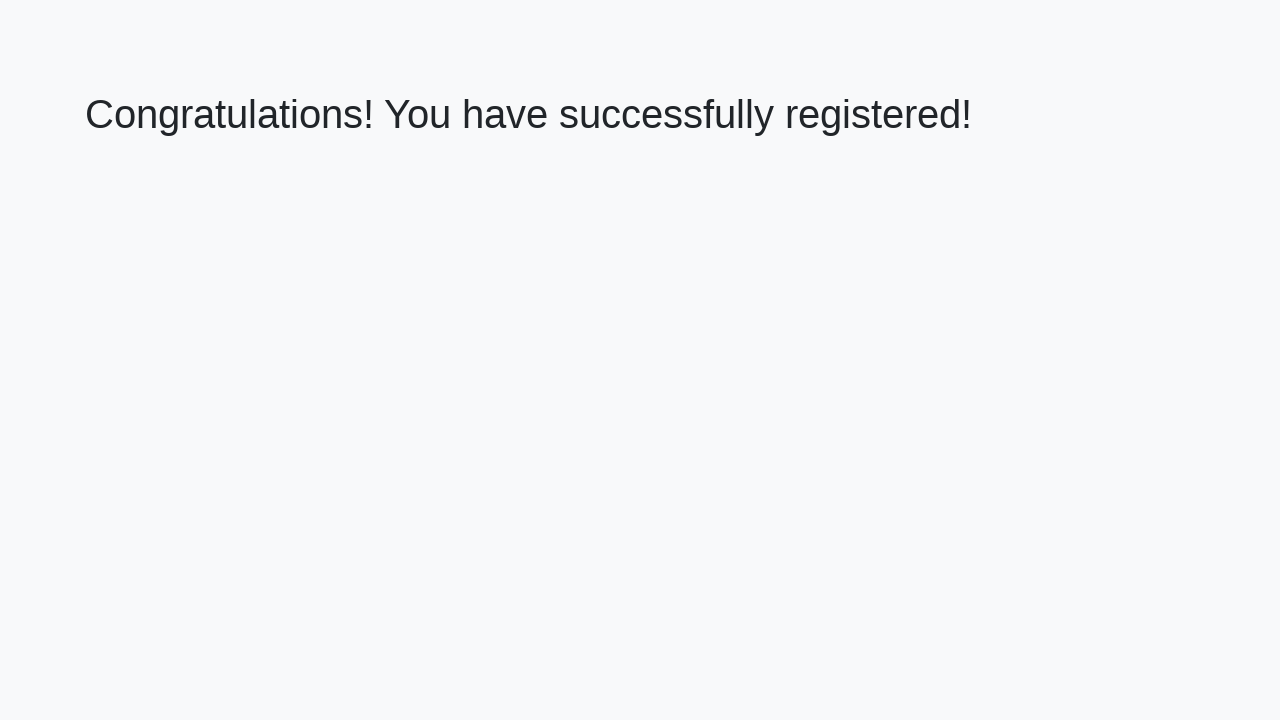

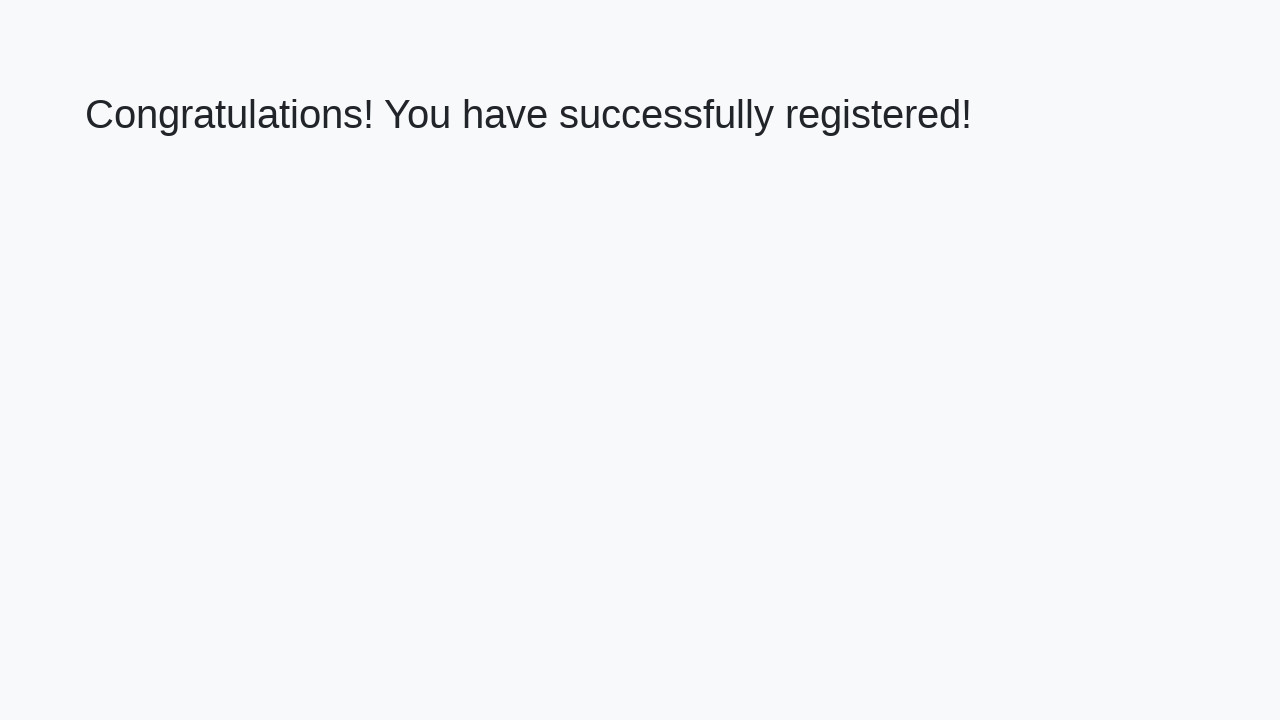